Tests drag and drop functionality by dragging column A to column B position

Starting URL: https://the-internet.herokuapp.com/

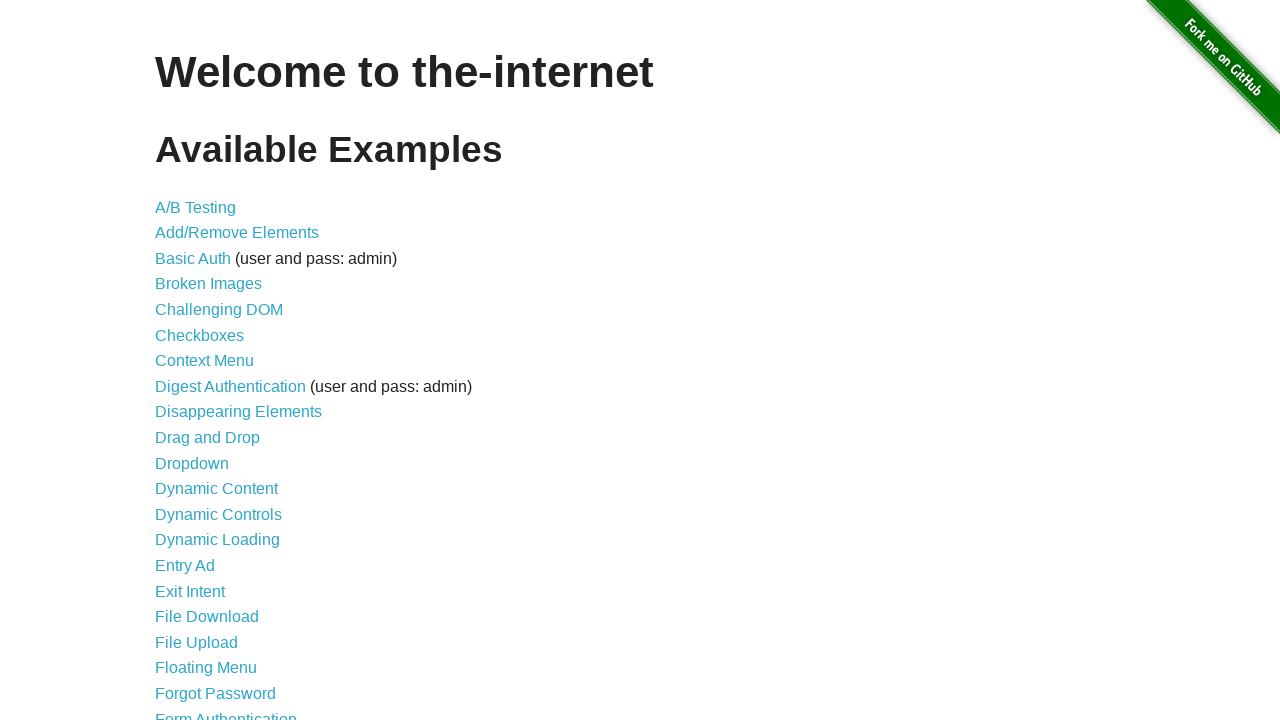

Clicked on Drag and Drop link at (208, 438) on text=Drag and Drop
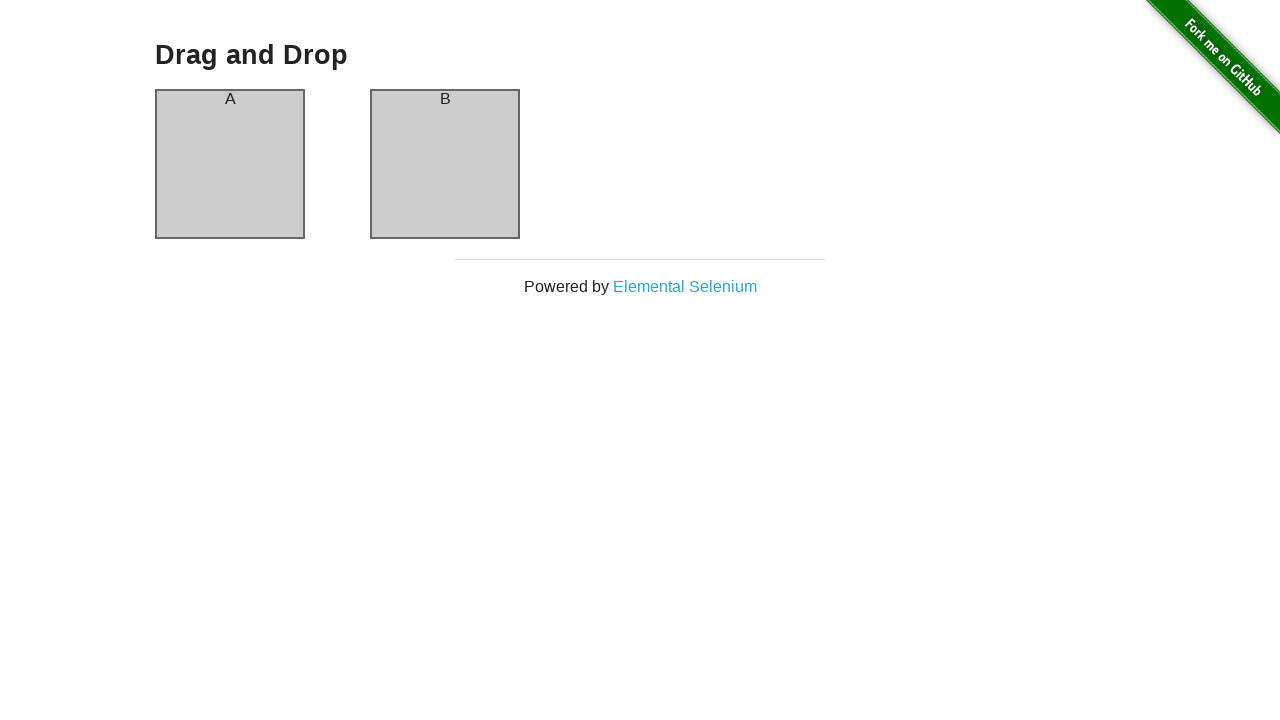

Located column A element
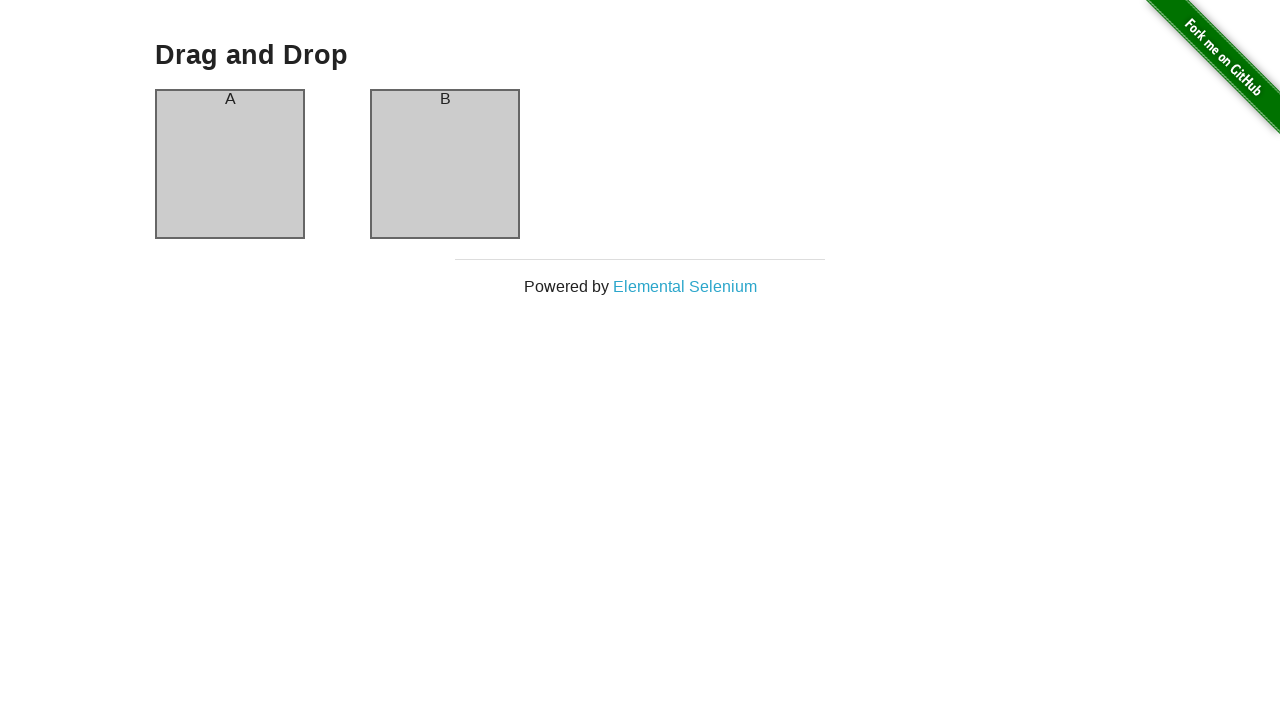

Located column B element
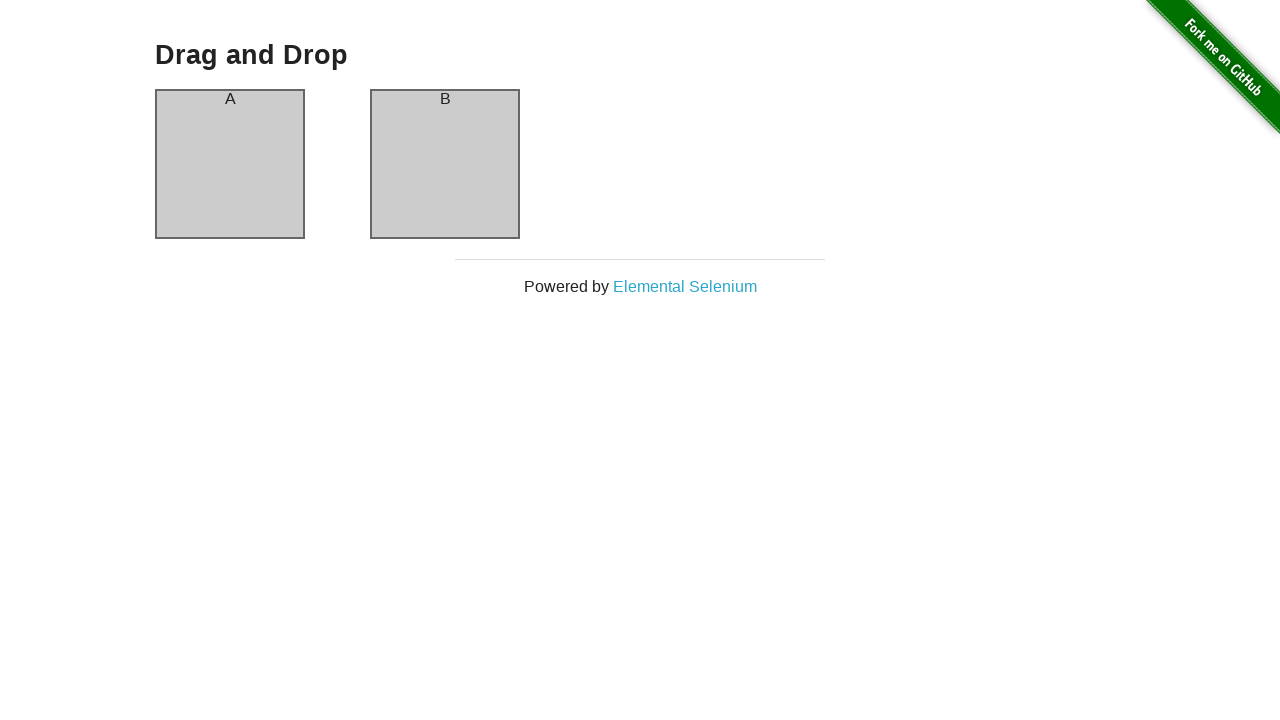

Dragged column A to column B position at (445, 164)
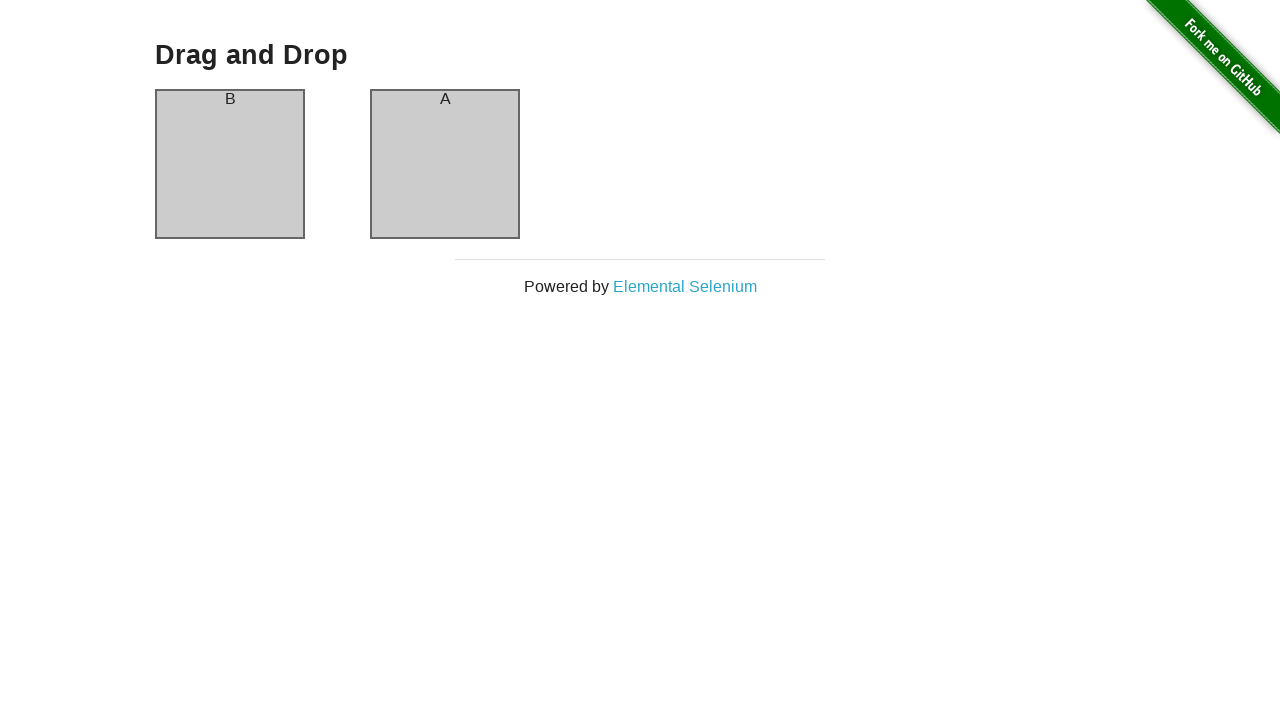

Verified column A now contains 'B'
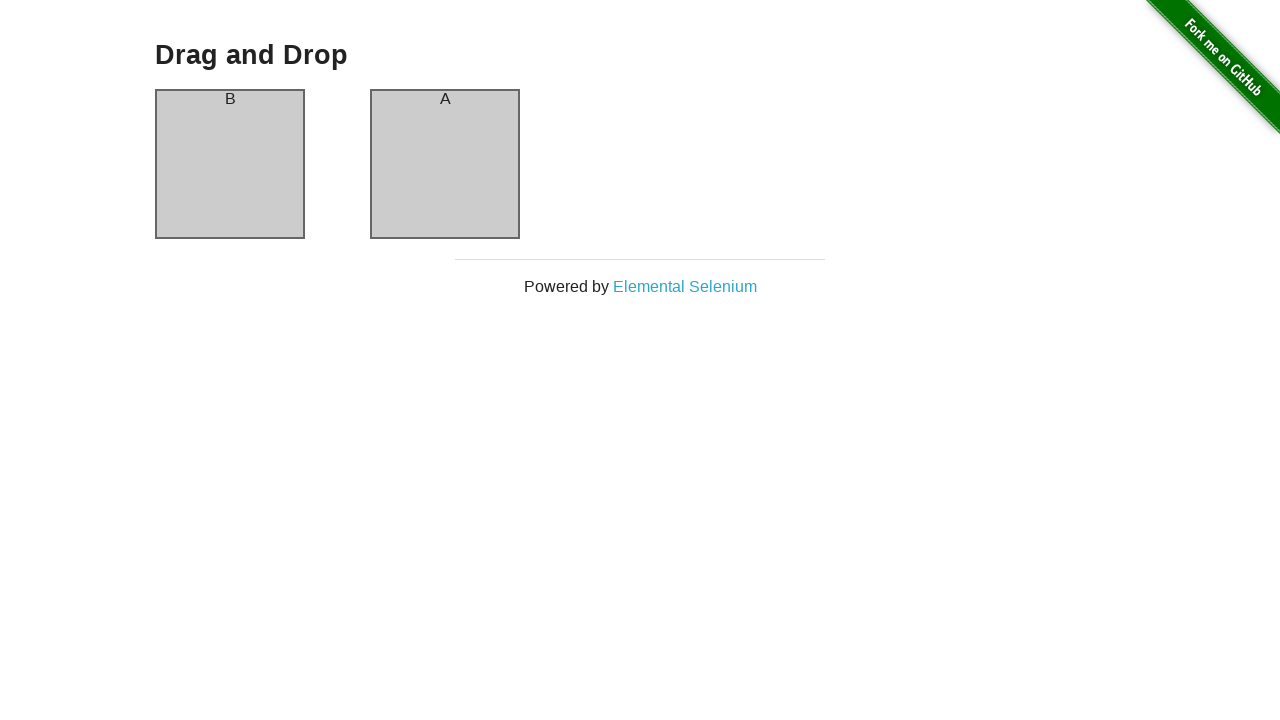

Verified column B now contains 'A' - drag and drop completed successfully
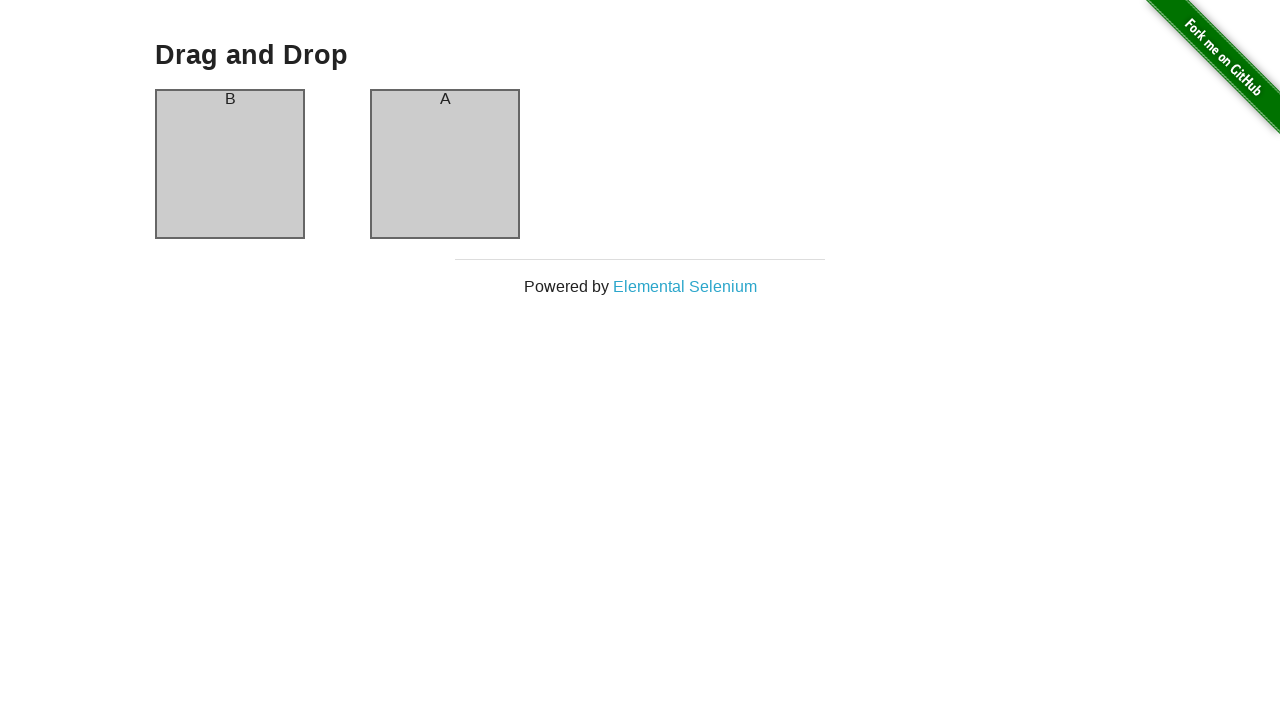

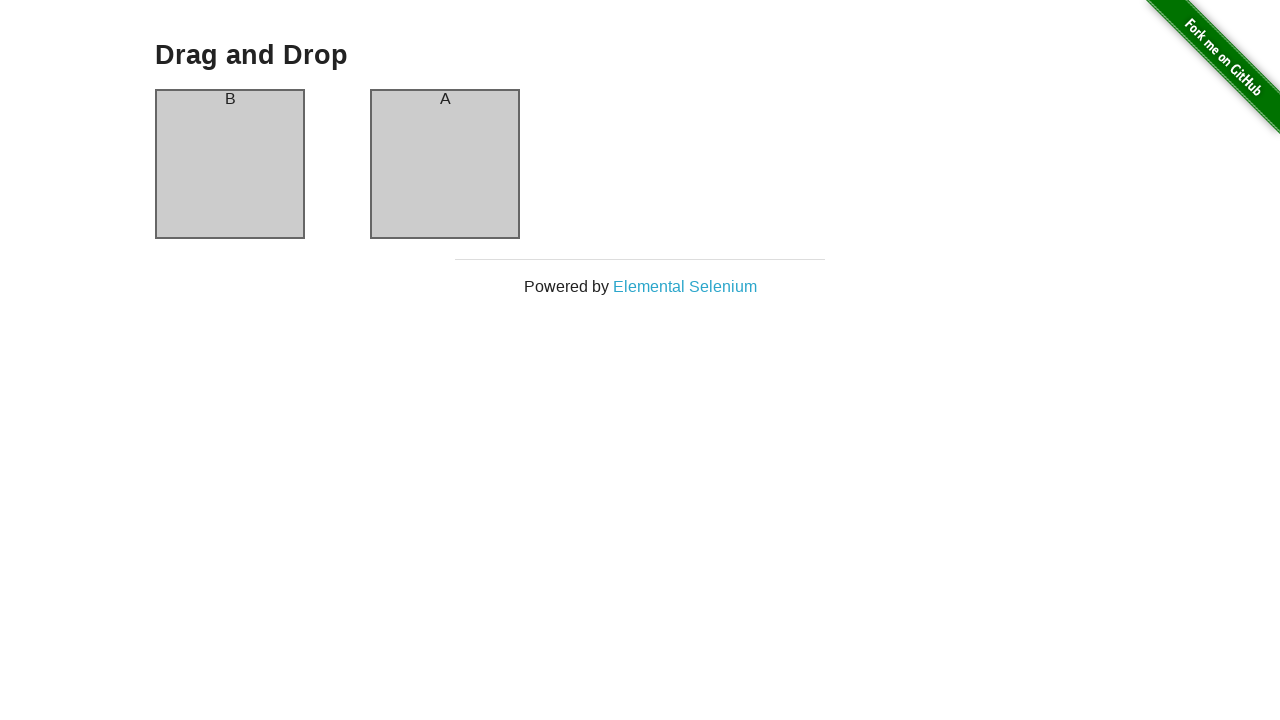